Navigates to a CSDN blog page and verifies that article links are present on the page

Starting URL: https://blog.csdn.net/lzw_java?type=blog

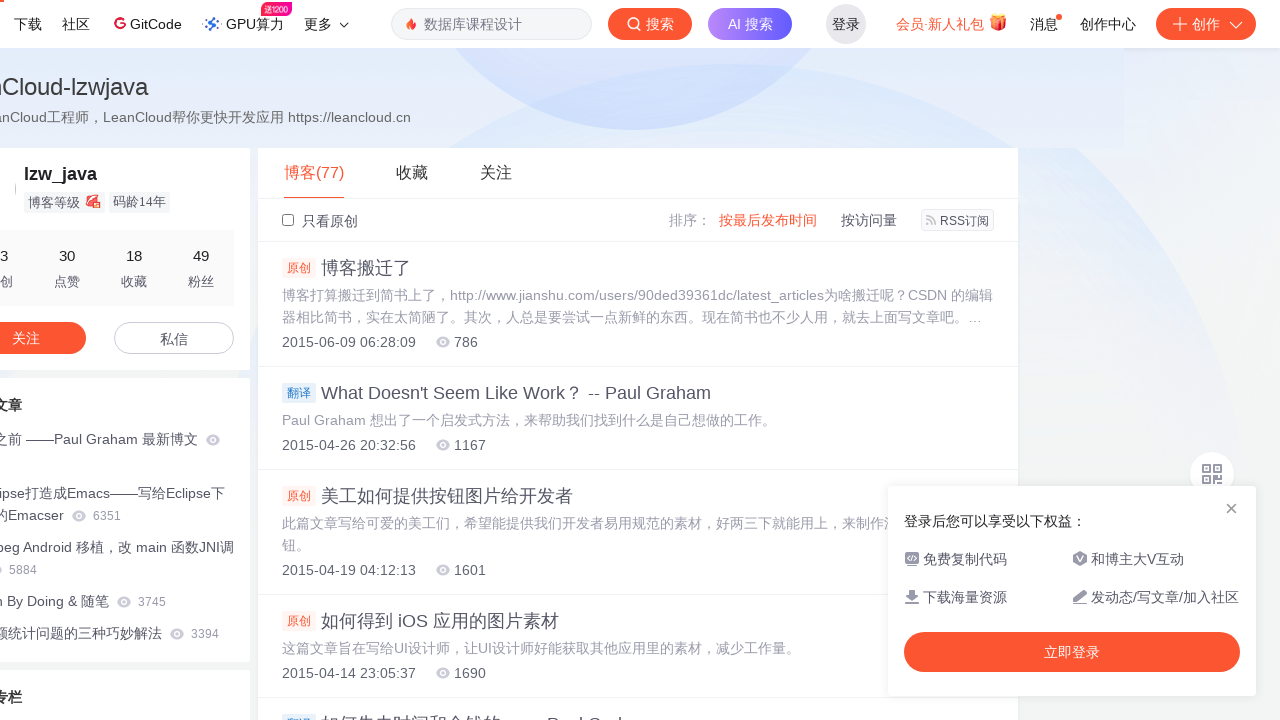

Navigated to CSDN blog page at https://blog.csdn.net/lzw_java?type=blog
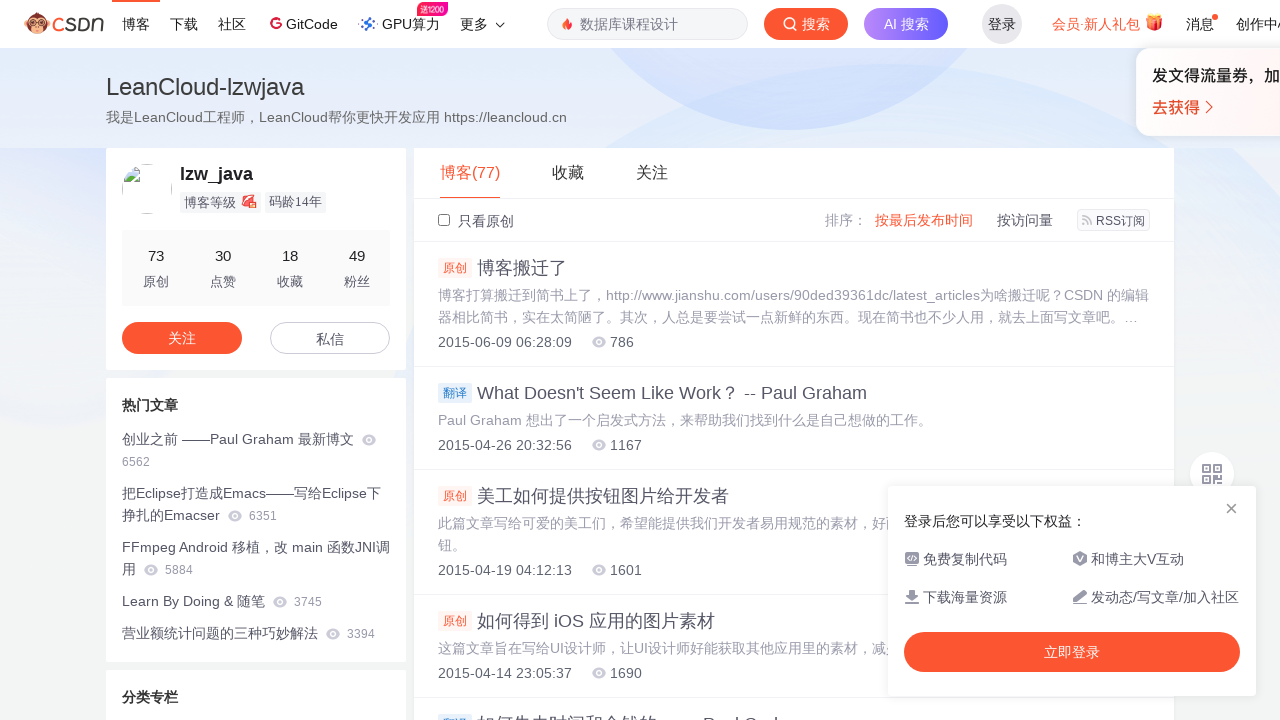

Article links loaded on the page
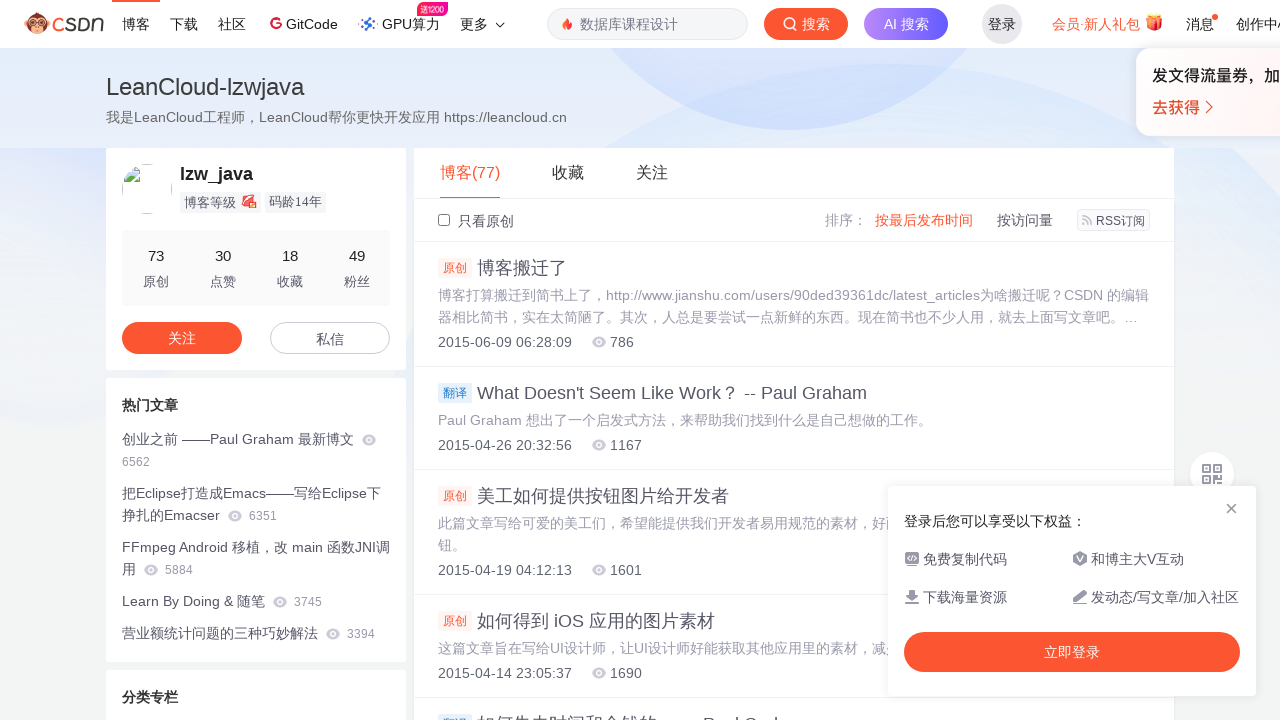

Found 75 article links on the page
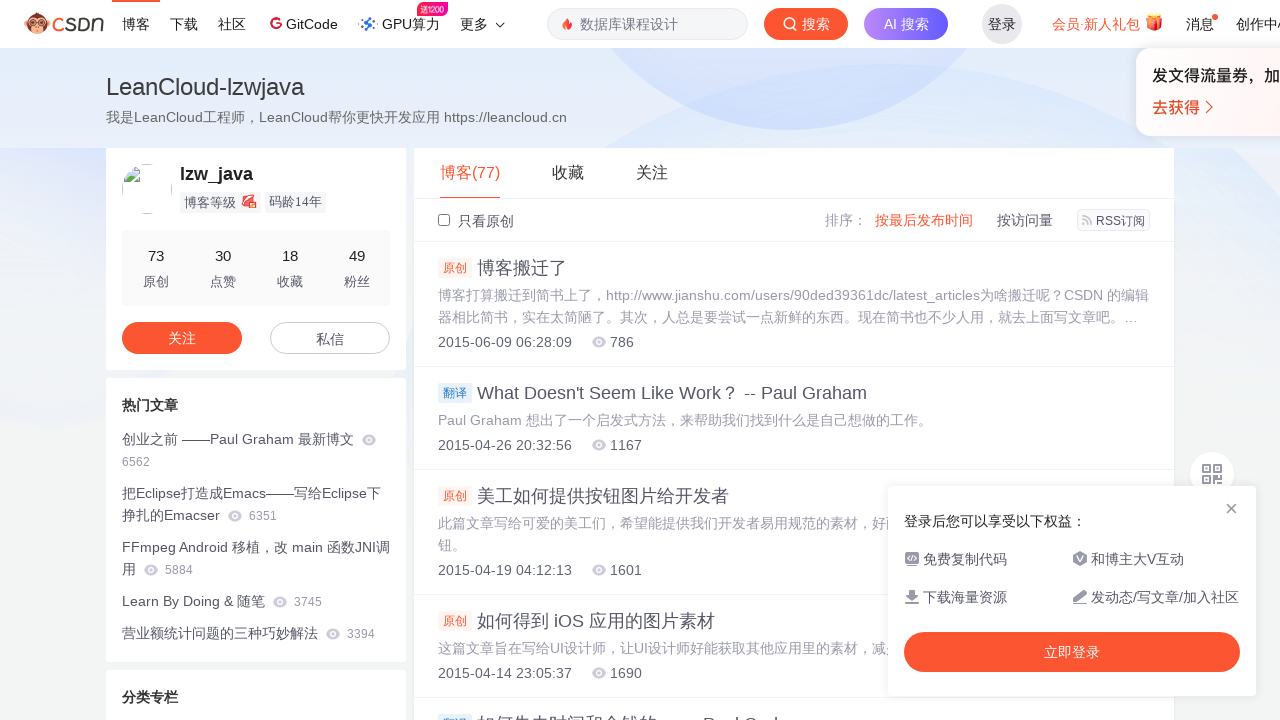

Verified that article links are present on the page
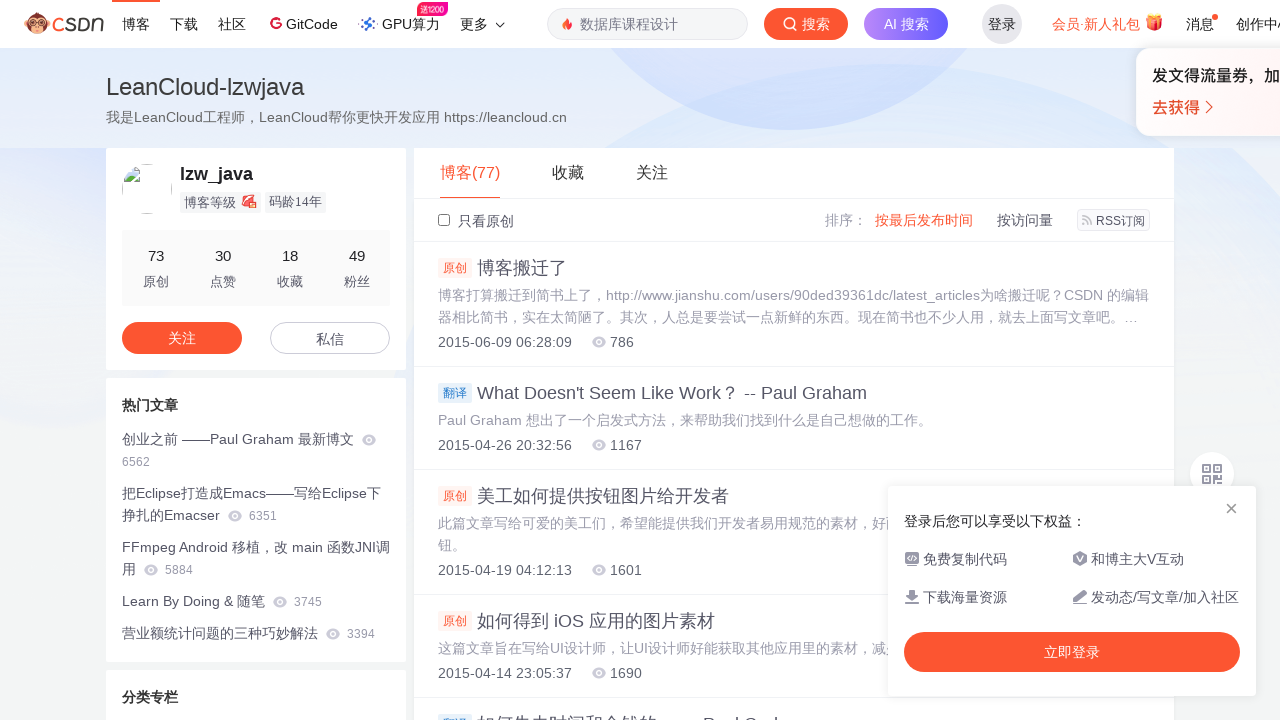

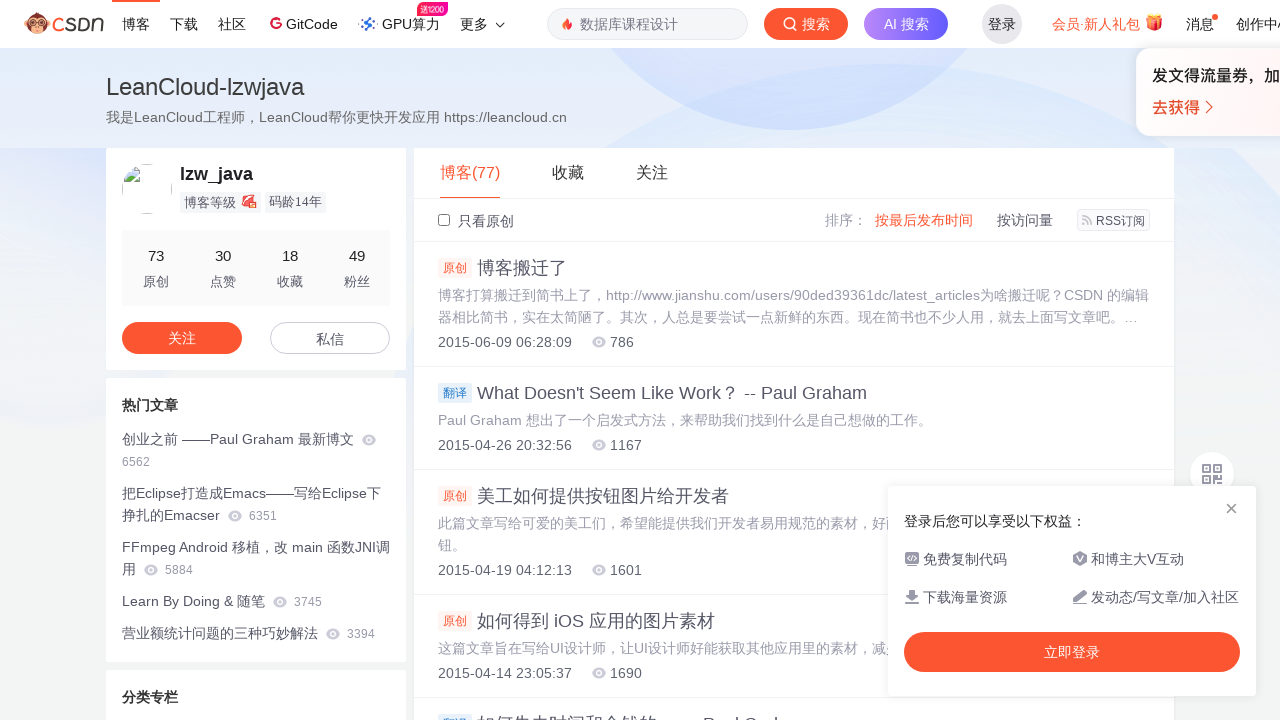